Tests the search functionality on Python.org by entering a search query and submitting the form using the Enter key

Starting URL: https://www.python.org

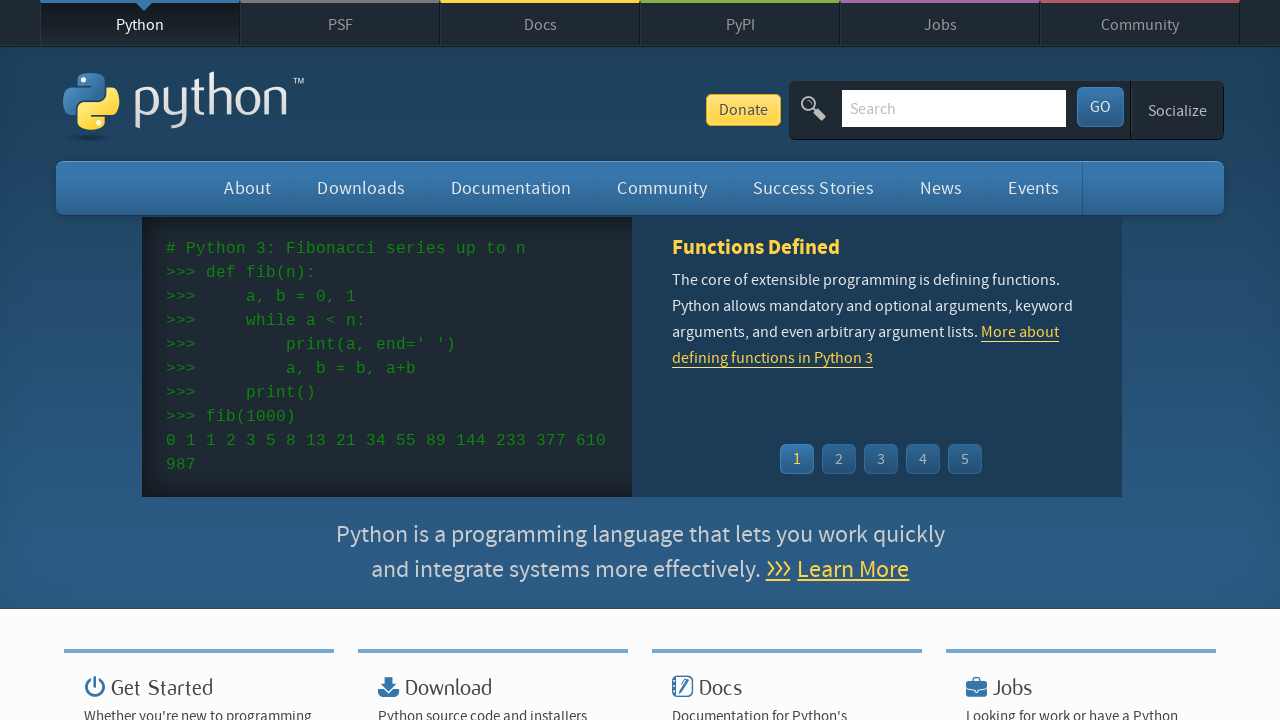

Filled search bar with 'getting started with python' on input[name='q']
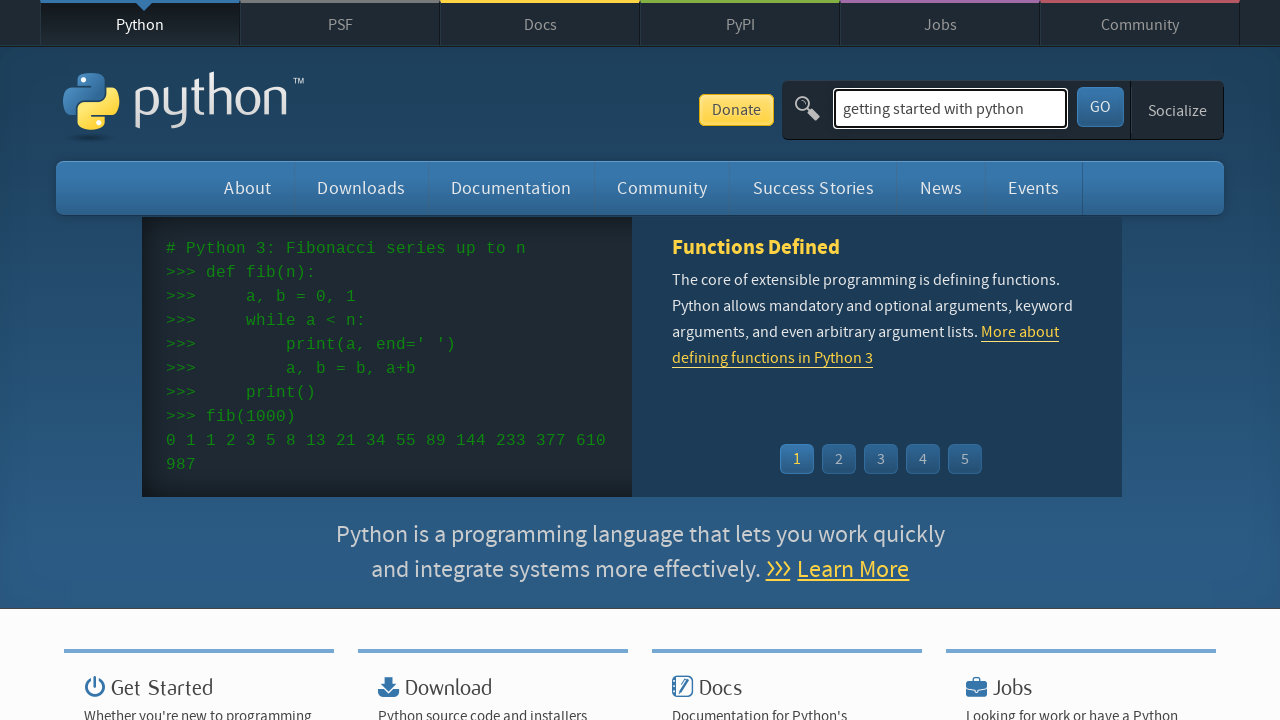

Pressed Enter to submit search query on input[name='q']
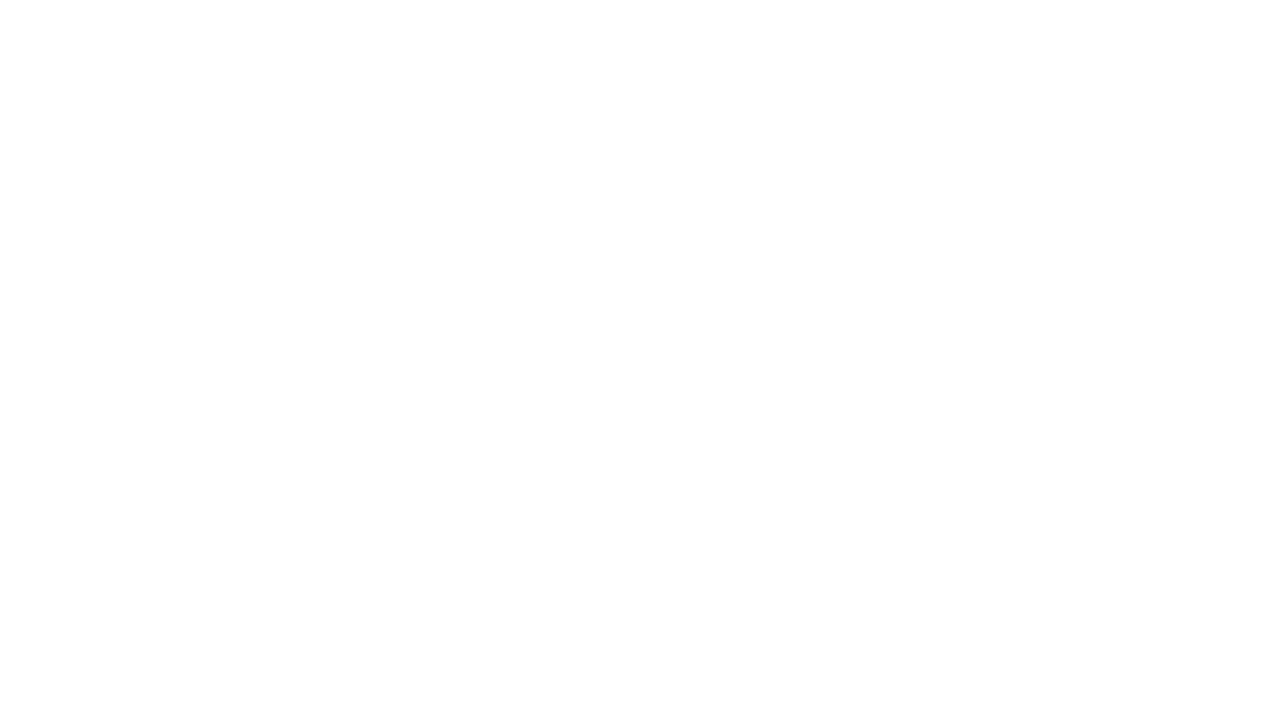

Search results page loaded
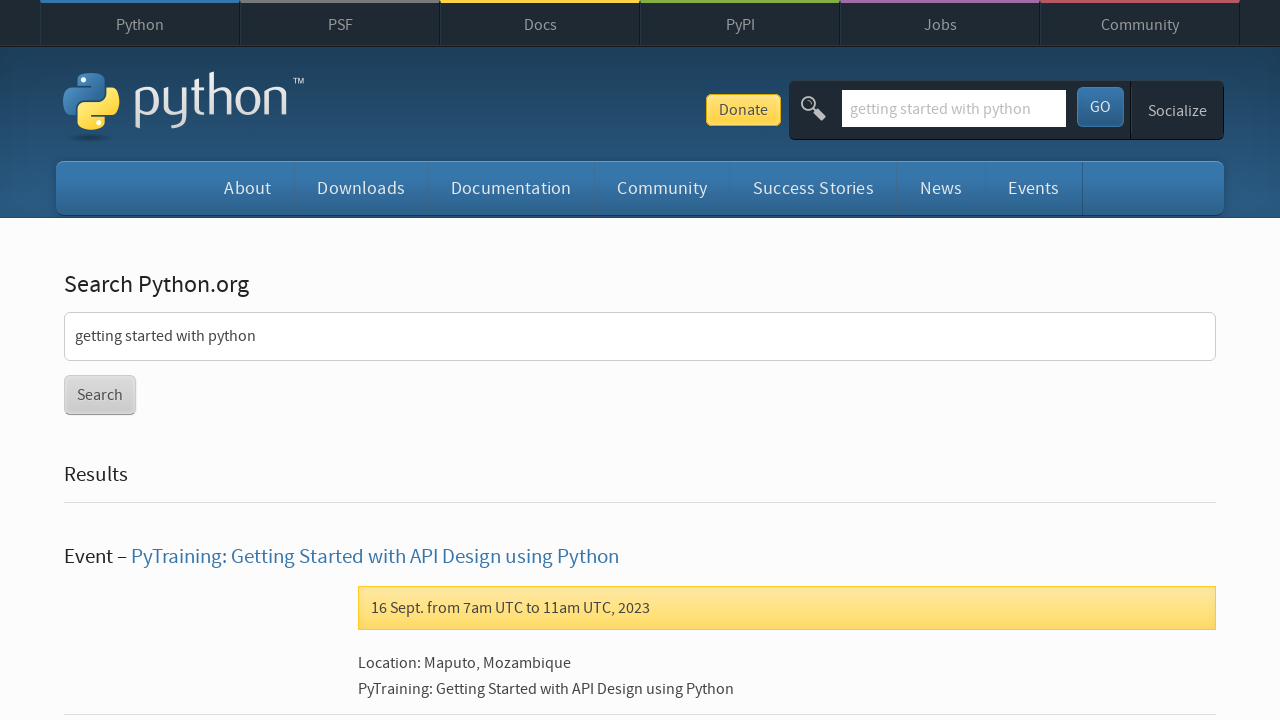

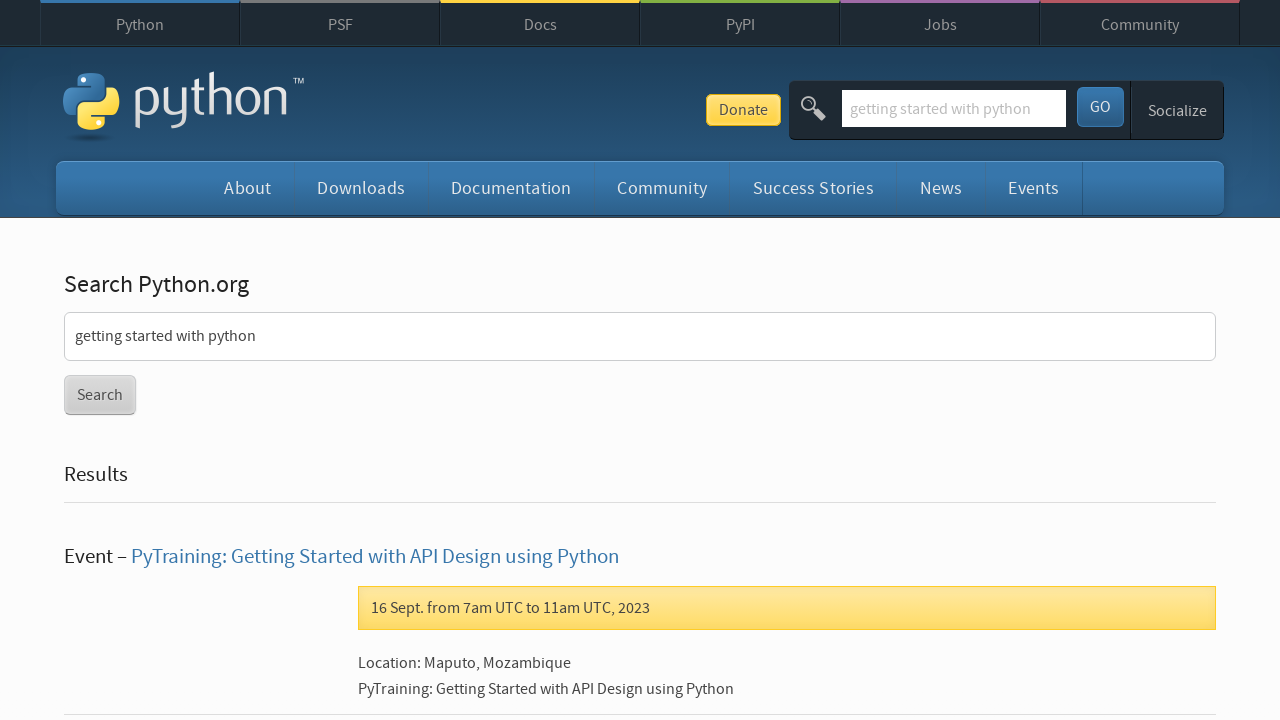